Tests filling a first name field on a demo automation practice form by entering a value into the firstName input field.

Starting URL: https://demoqa.com/automation-practice-form

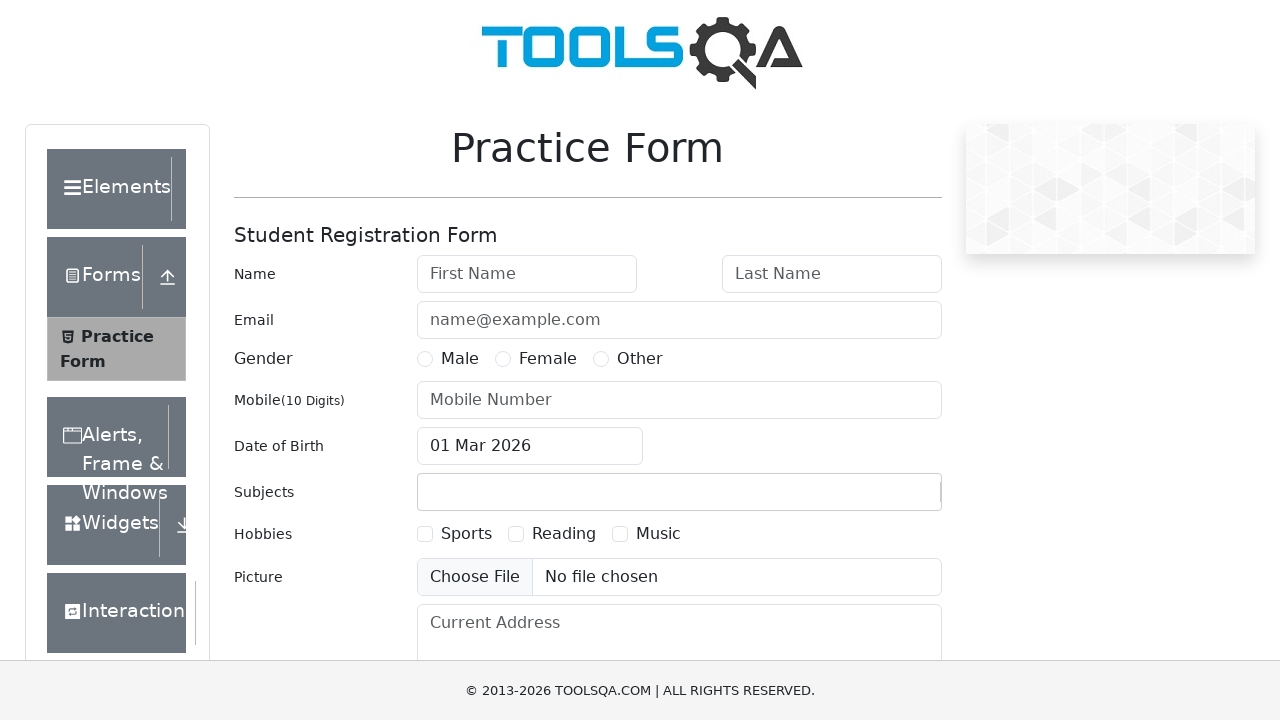

Navigated to automation practice form at https://demoqa.com/automation-practice-form
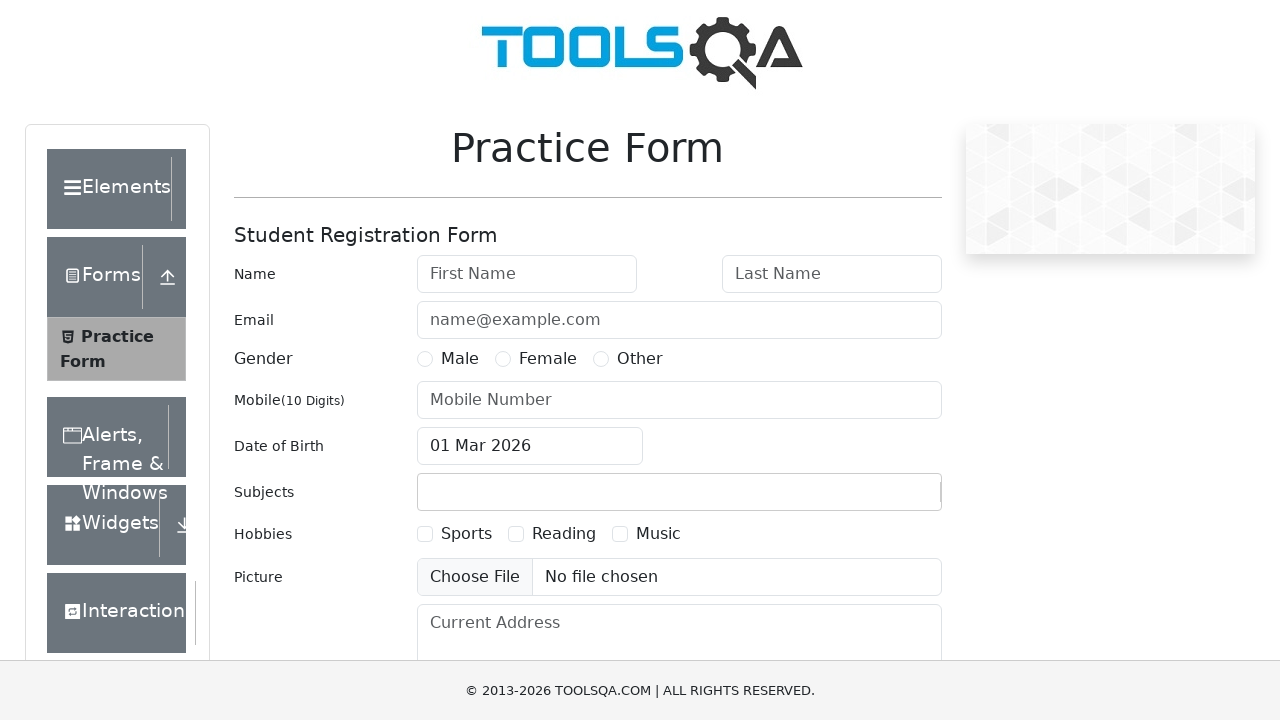

Filled firstName field with 'Pravin' on #firstName
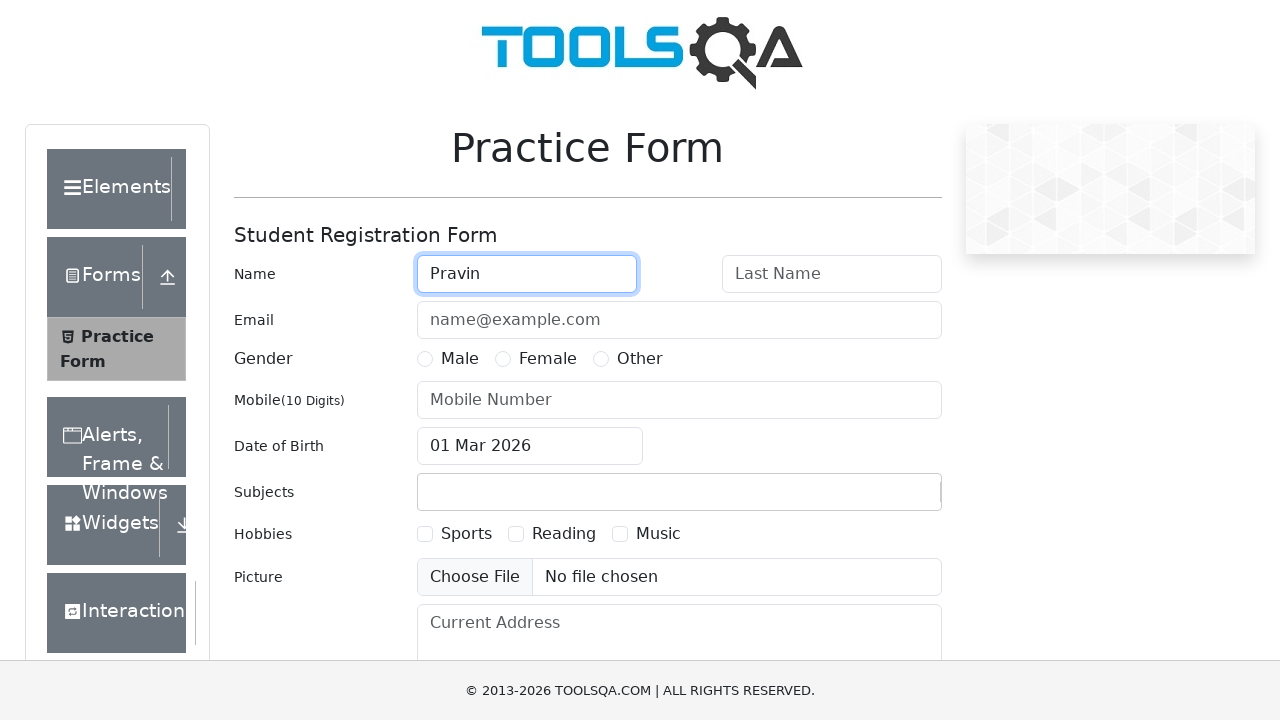

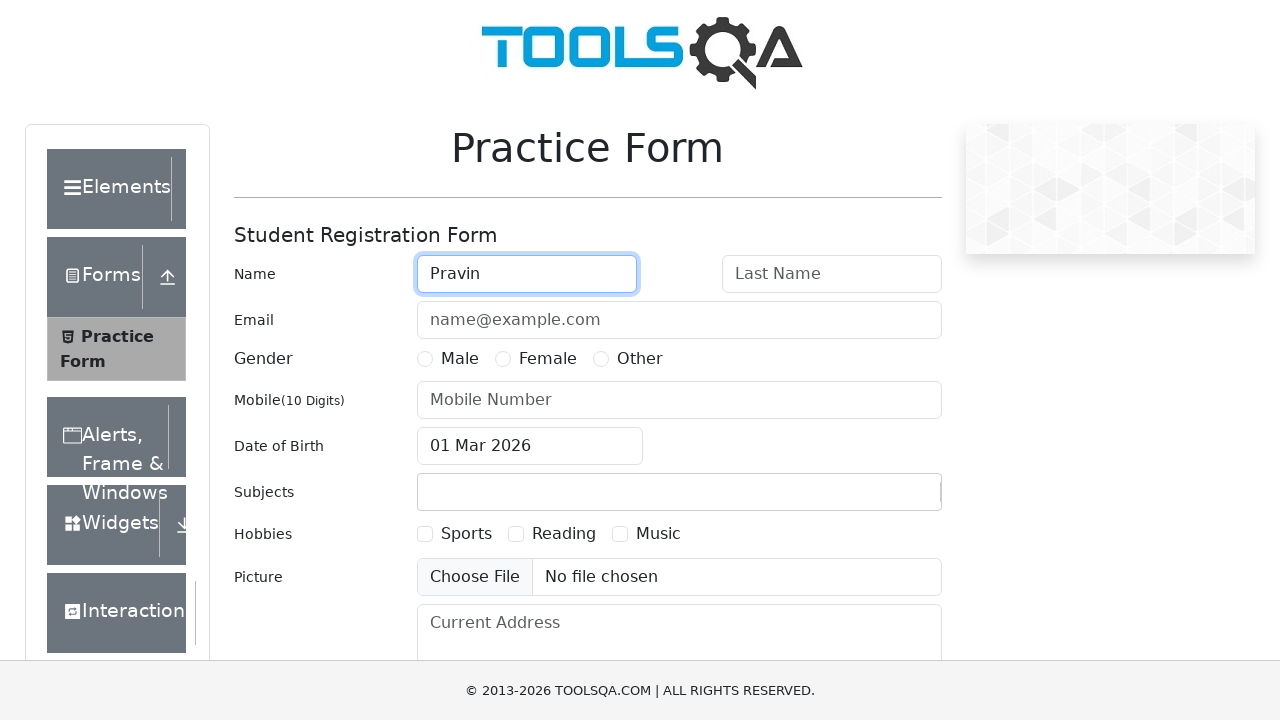